Navigates to the blogs/courses page and scrolls through the content

Starting URL: https://mindrisers.com.np/courses

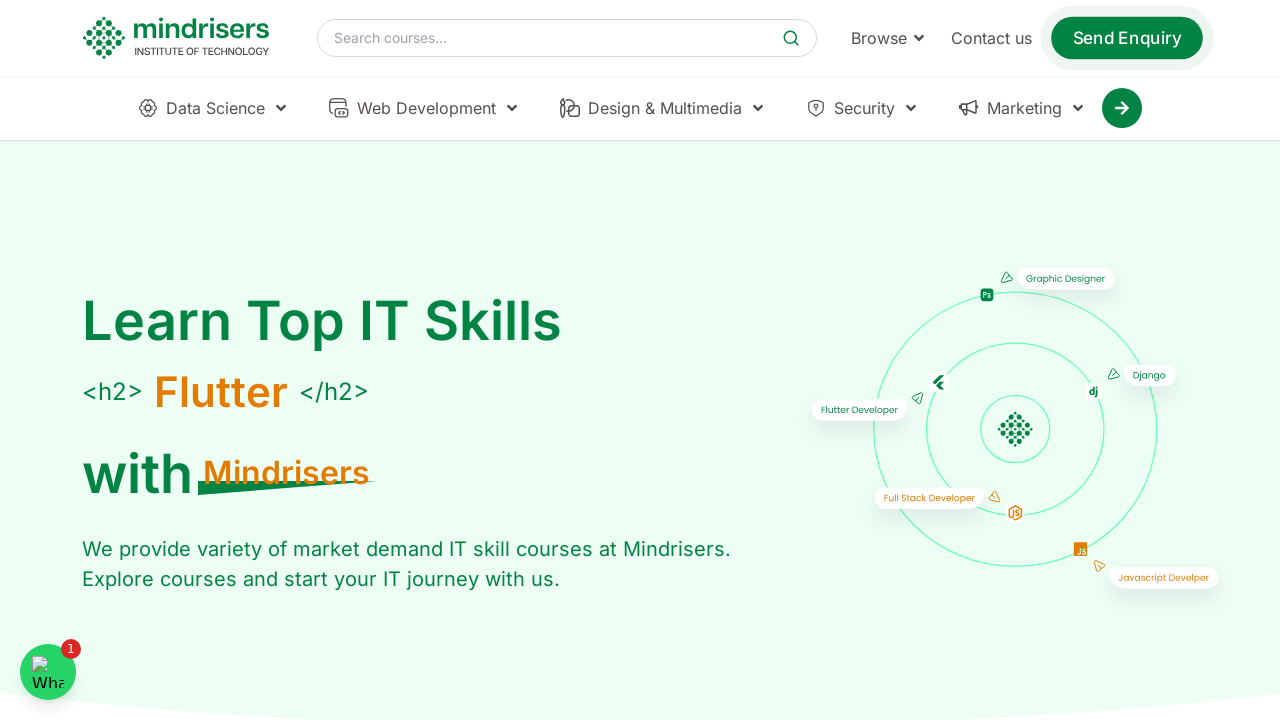

Navigated to blogs/courses page at https://mindrisers.com.np/courses
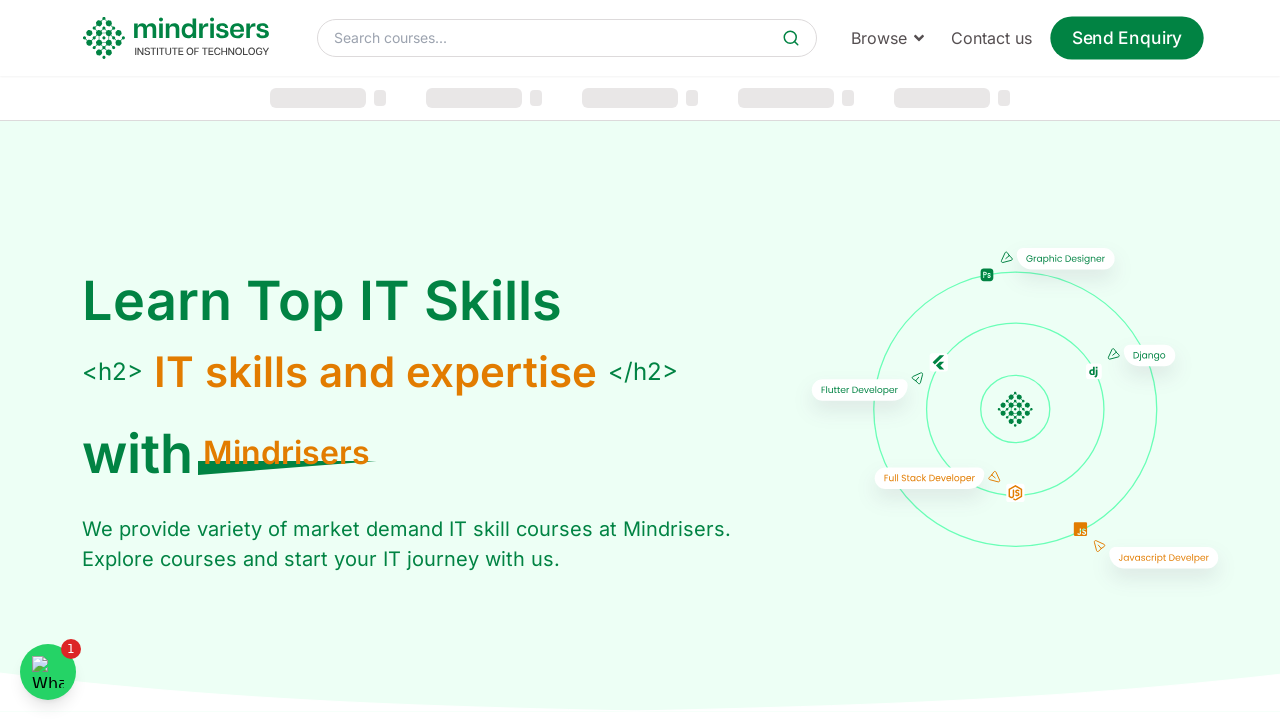

Retrieved total page height
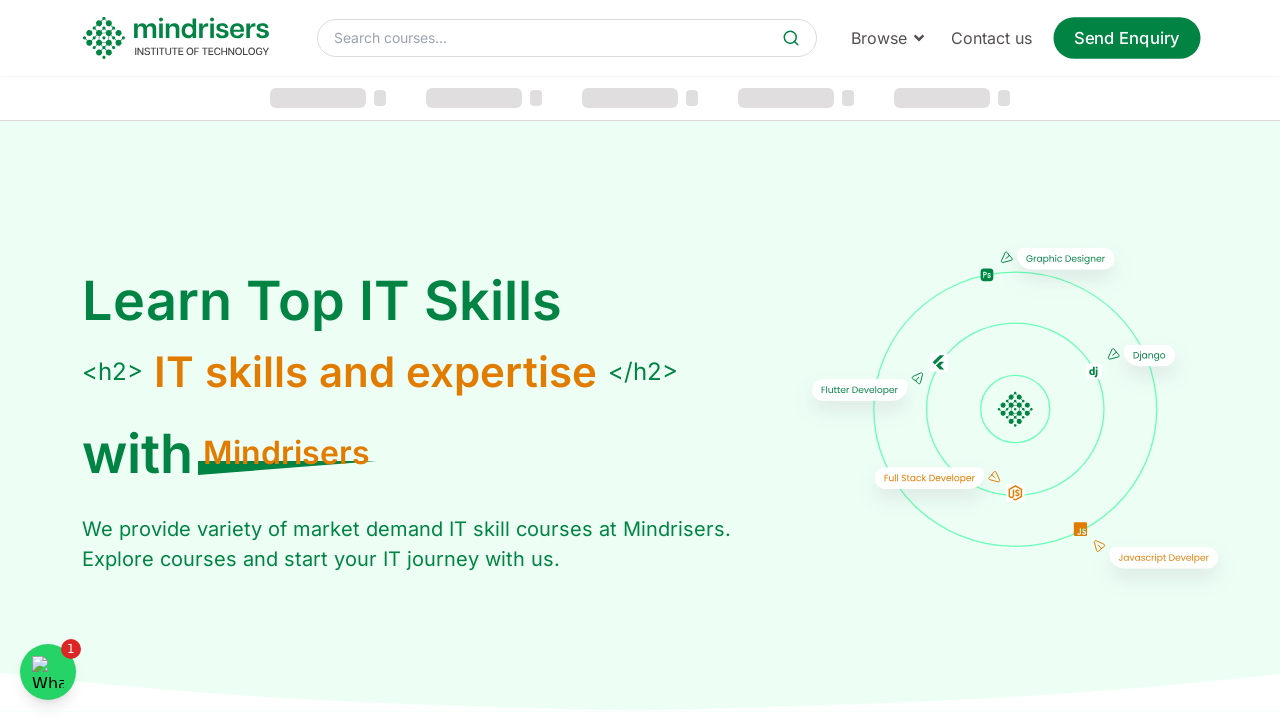

Scrolled down by 900px
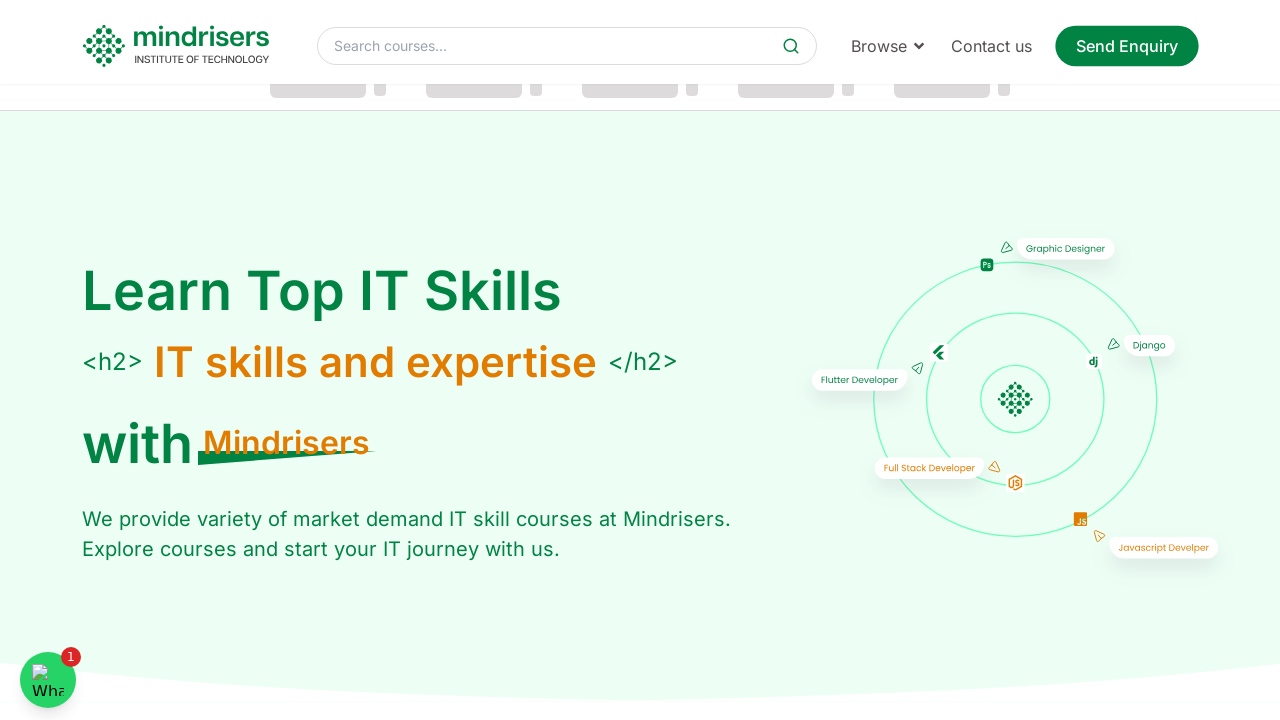

Waited 2 seconds for content to load
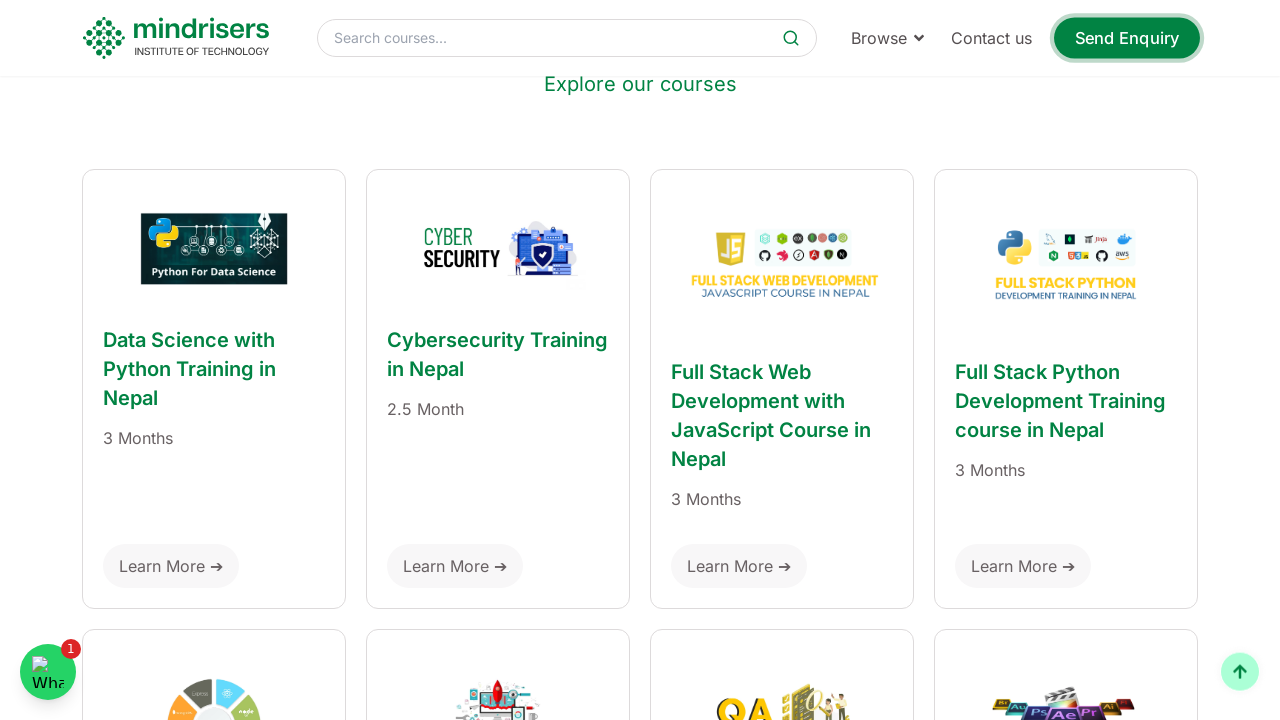

Scrolled down by 900px
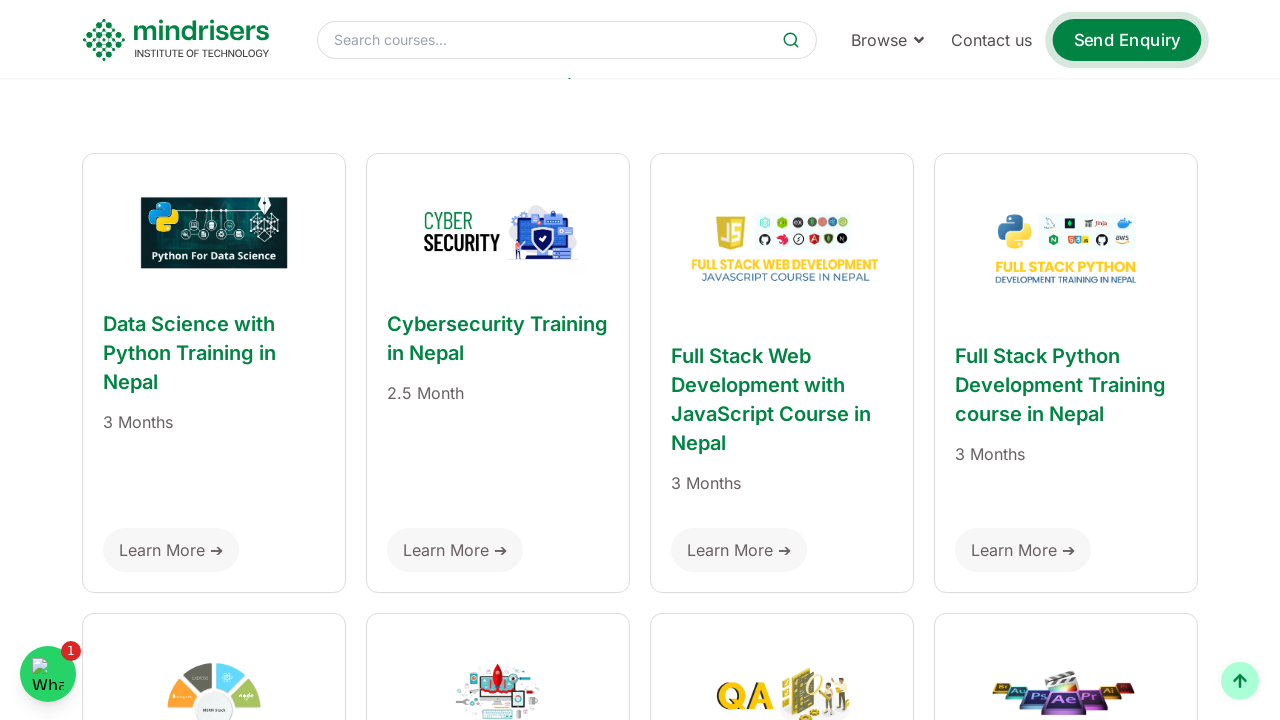

Waited 2 seconds for content to load
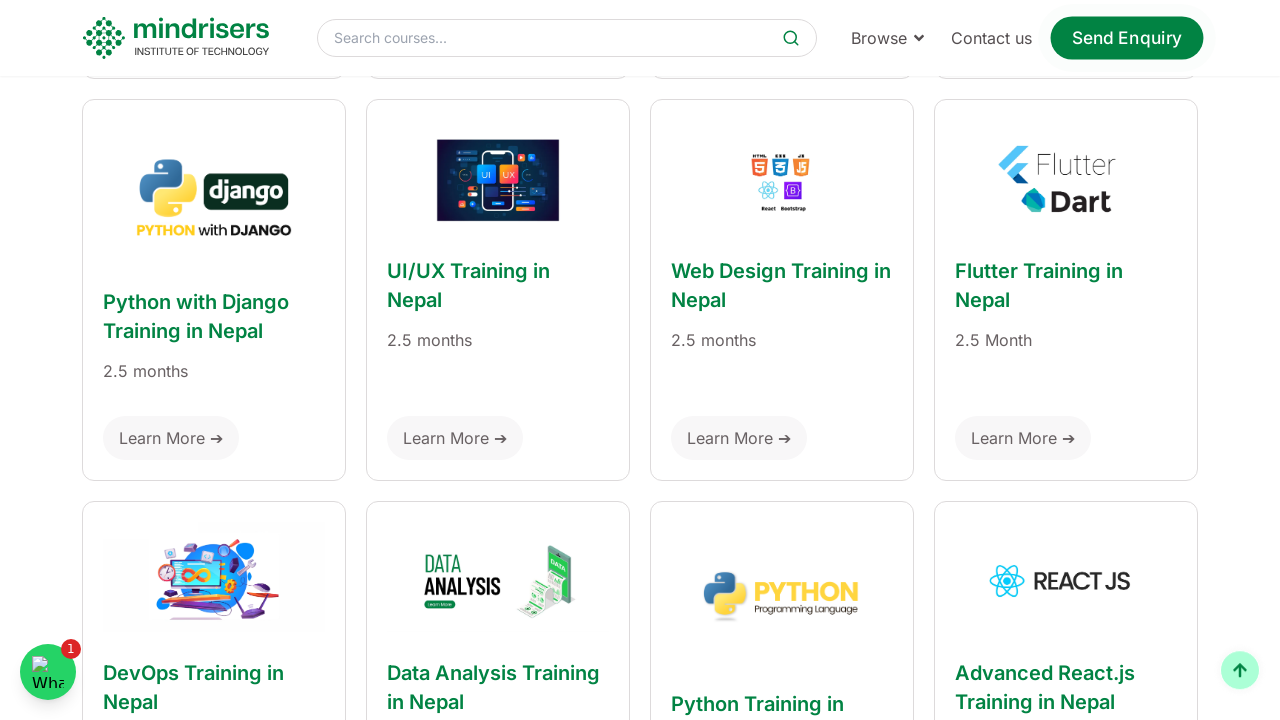

Scrolled down by 900px
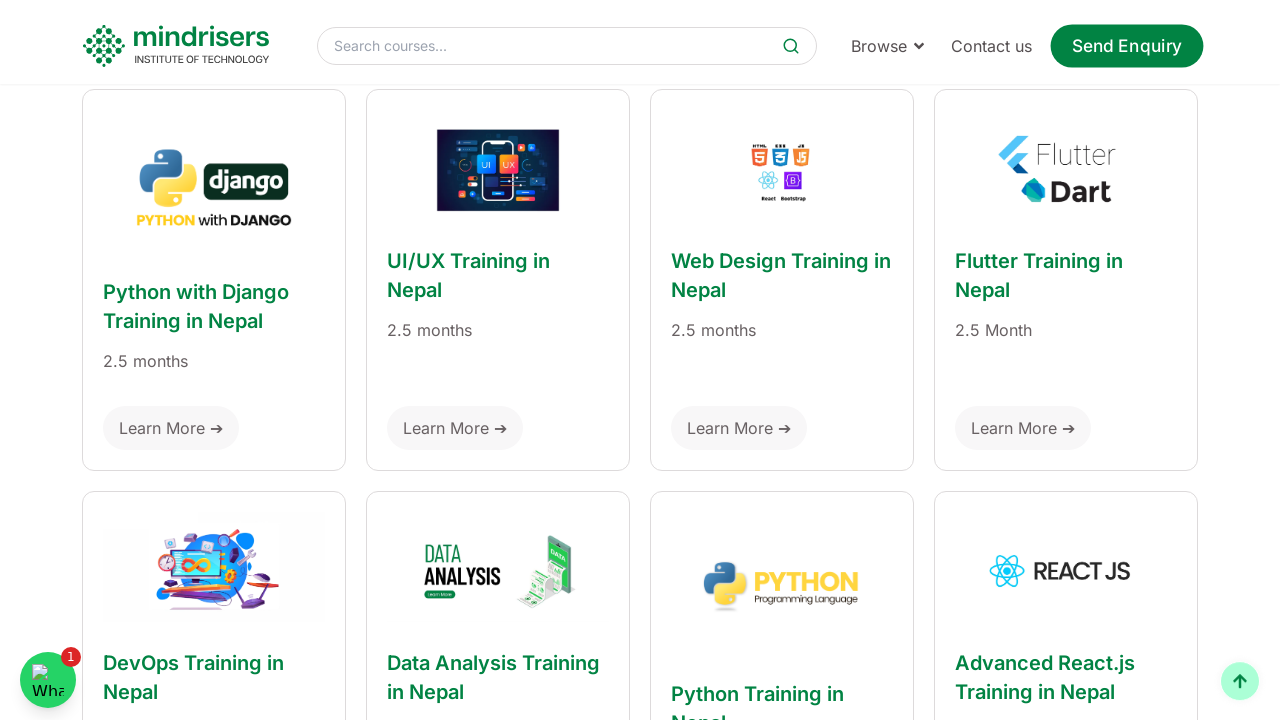

Waited 2 seconds for content to load
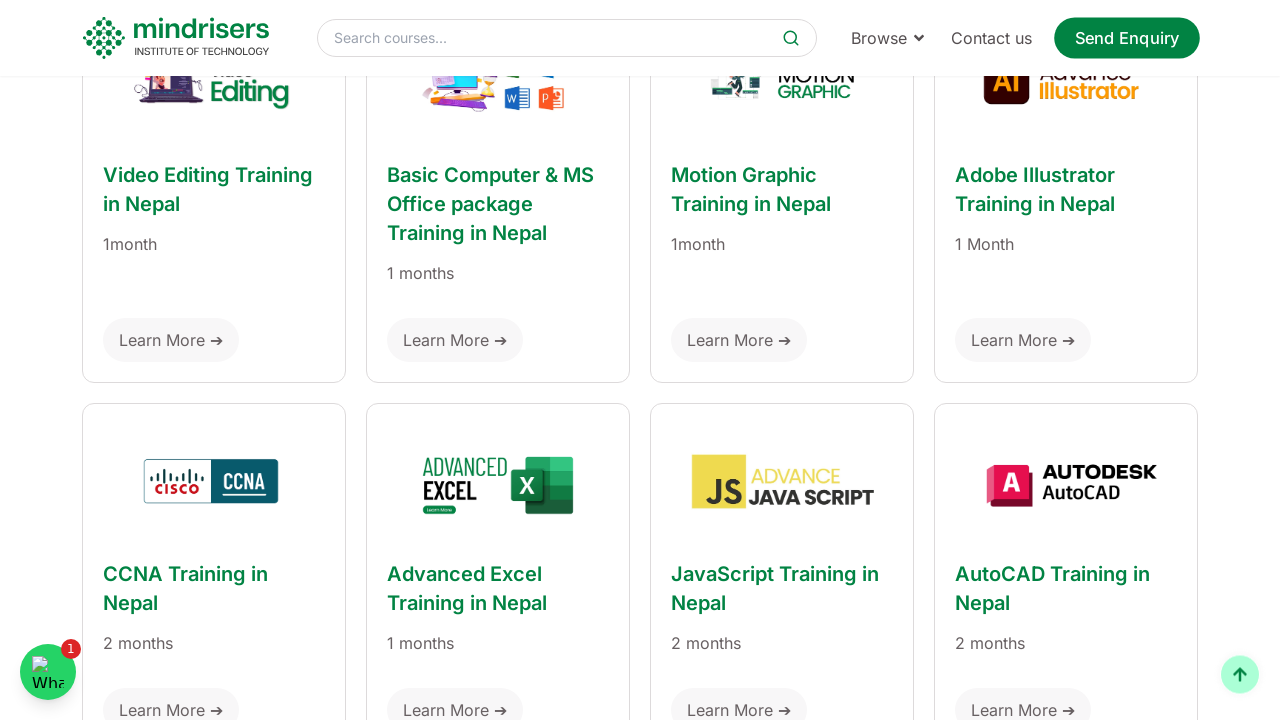

Scrolled down by 900px
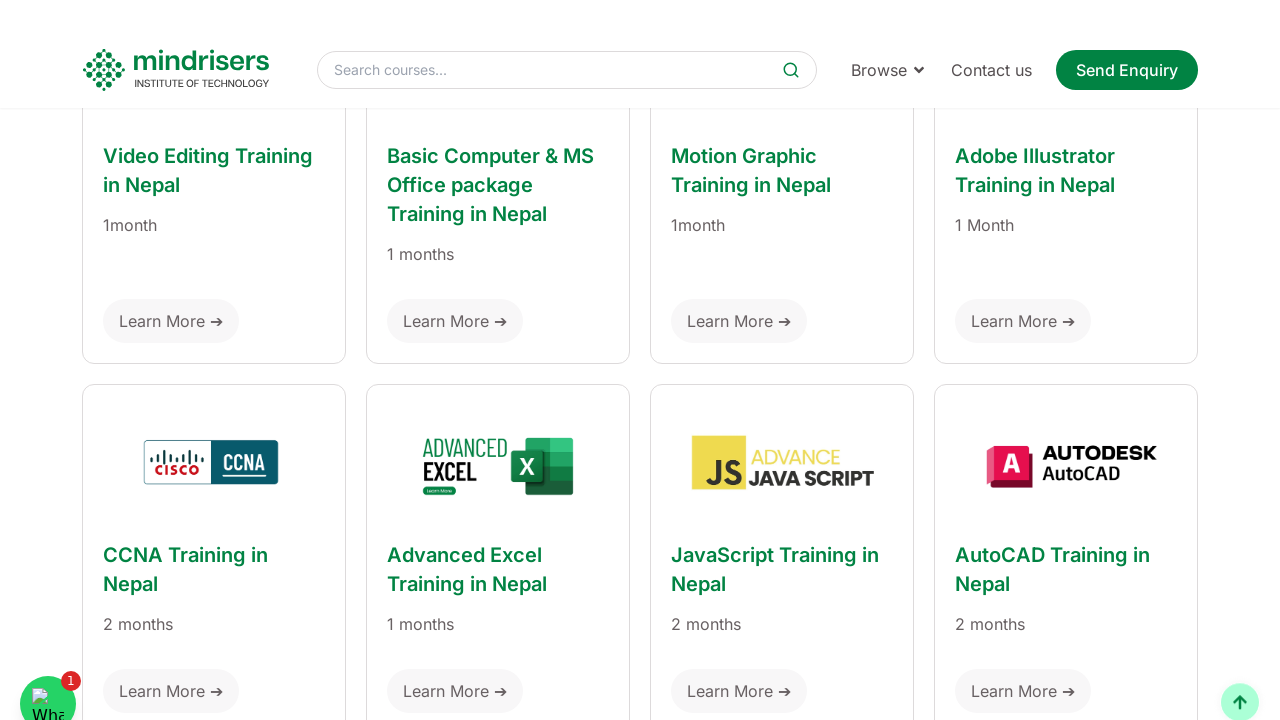

Waited 2 seconds for content to load
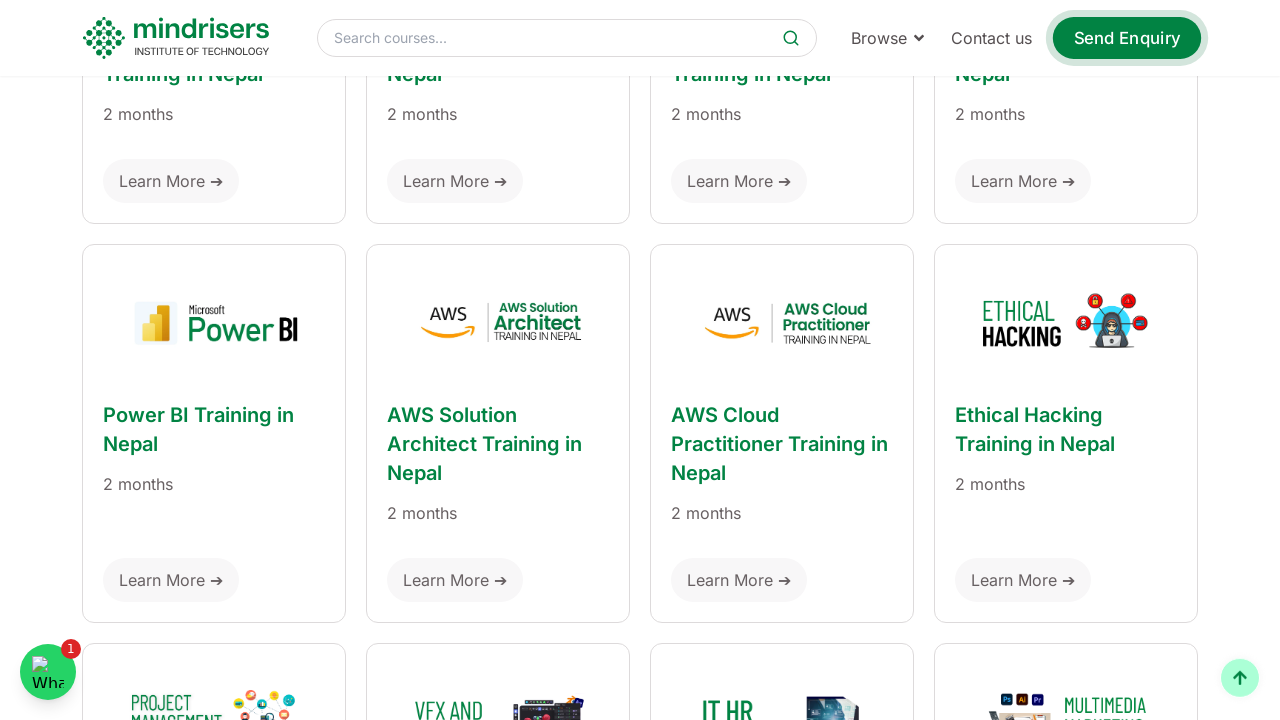

Scrolled down by 900px
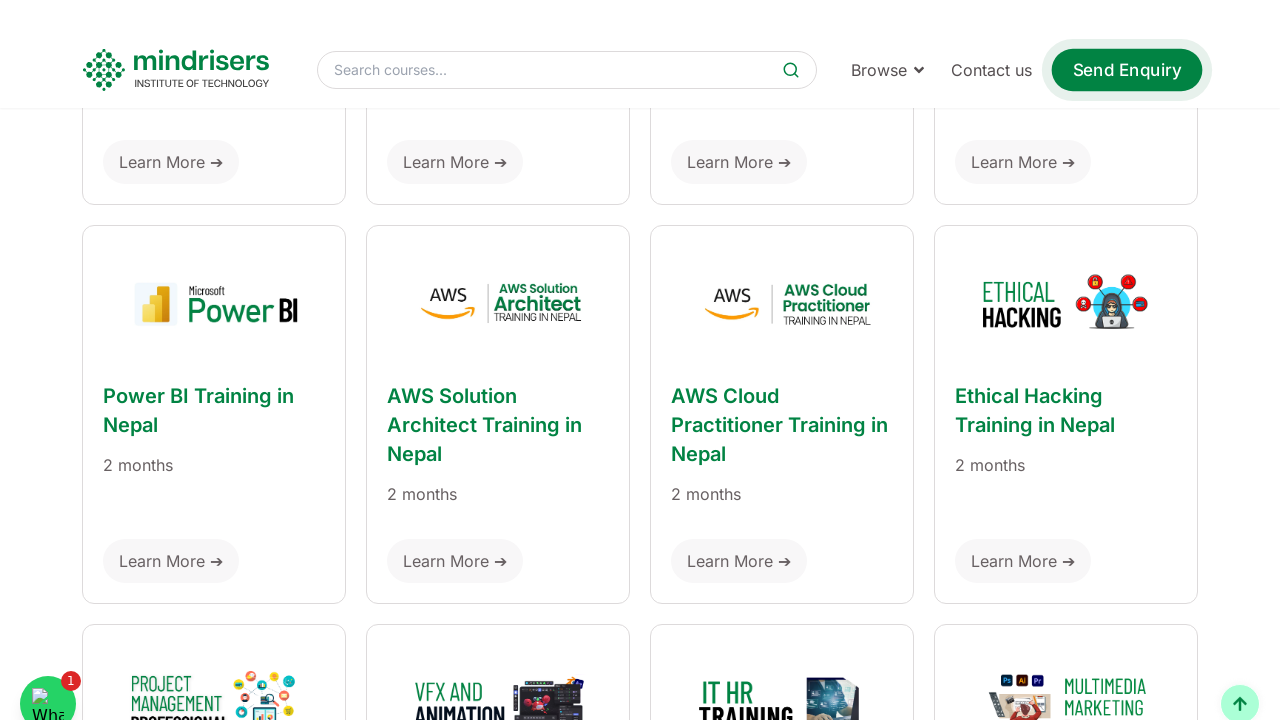

Waited 2 seconds for content to load
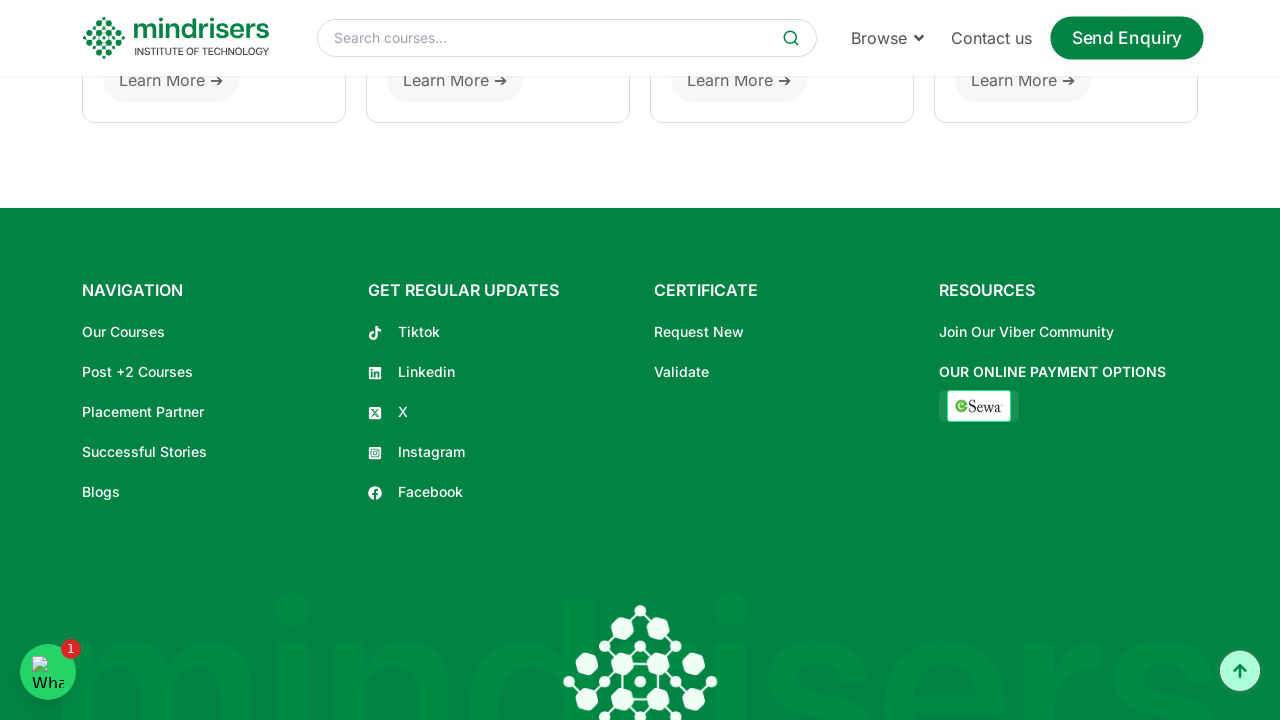

Scrolled down by 900px
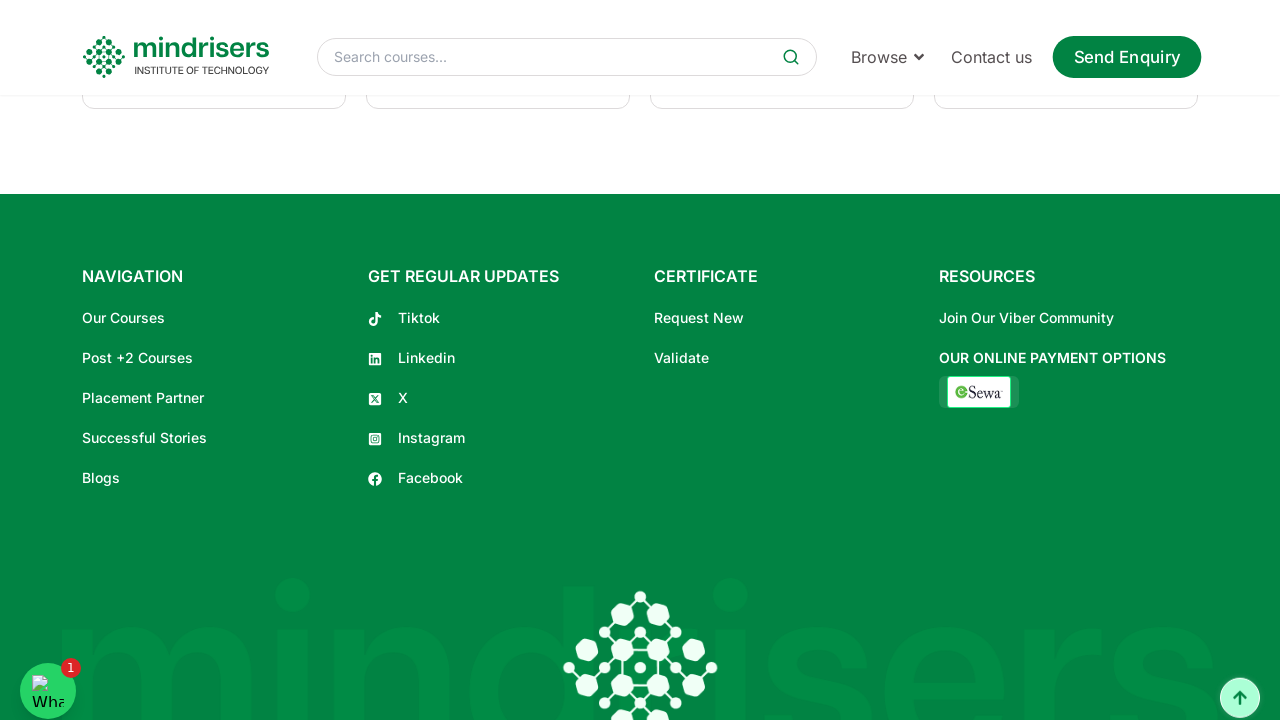

Waited 2 seconds for content to load
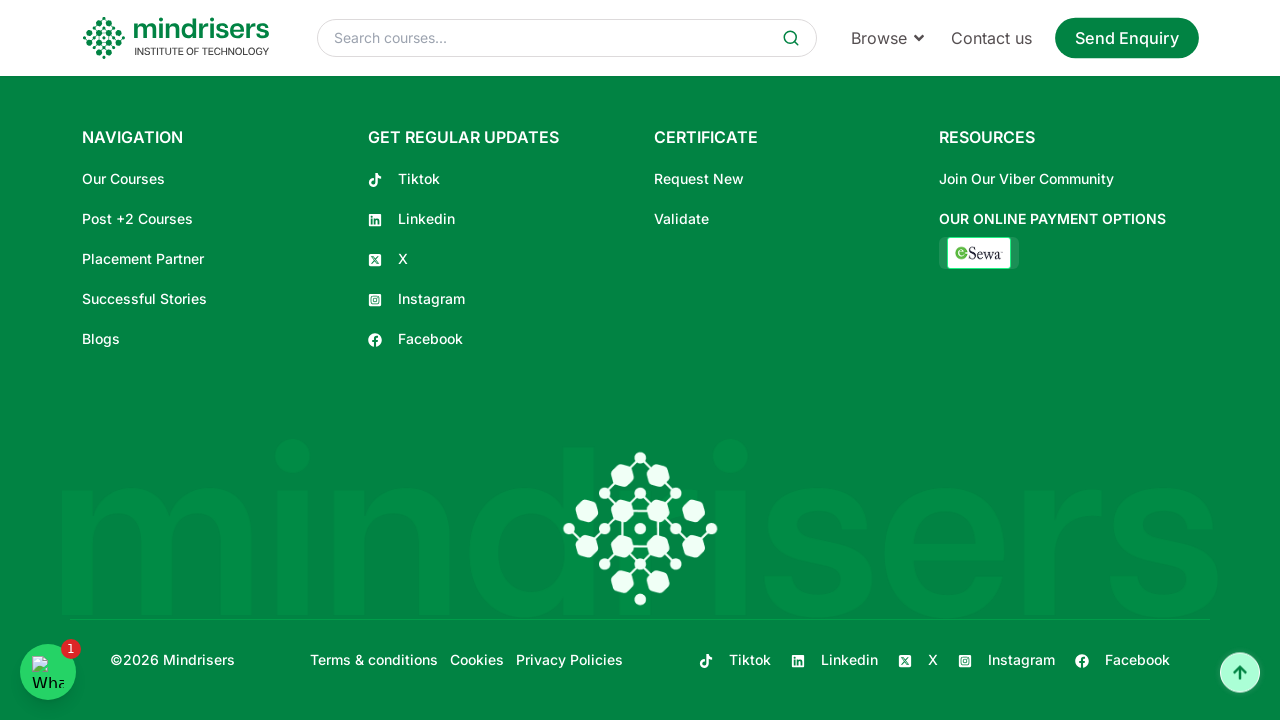

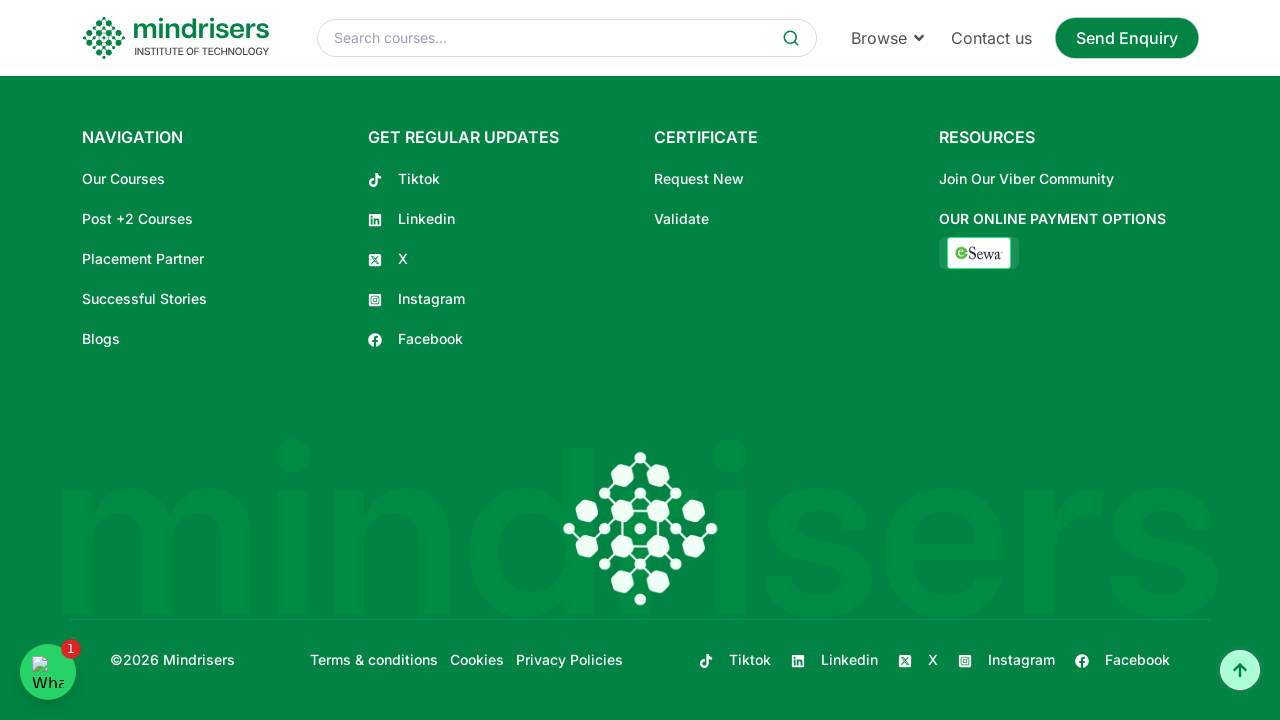